Tests JavaScript alert handling by navigating to W3Schools alert demo page, switching to an iframe, triggering a JavaScript alert via button click, and accepting the alert dialog.

Starting URL: https://www.w3schools.com/jsref/tryit.asp?filename=tryjsref_alert

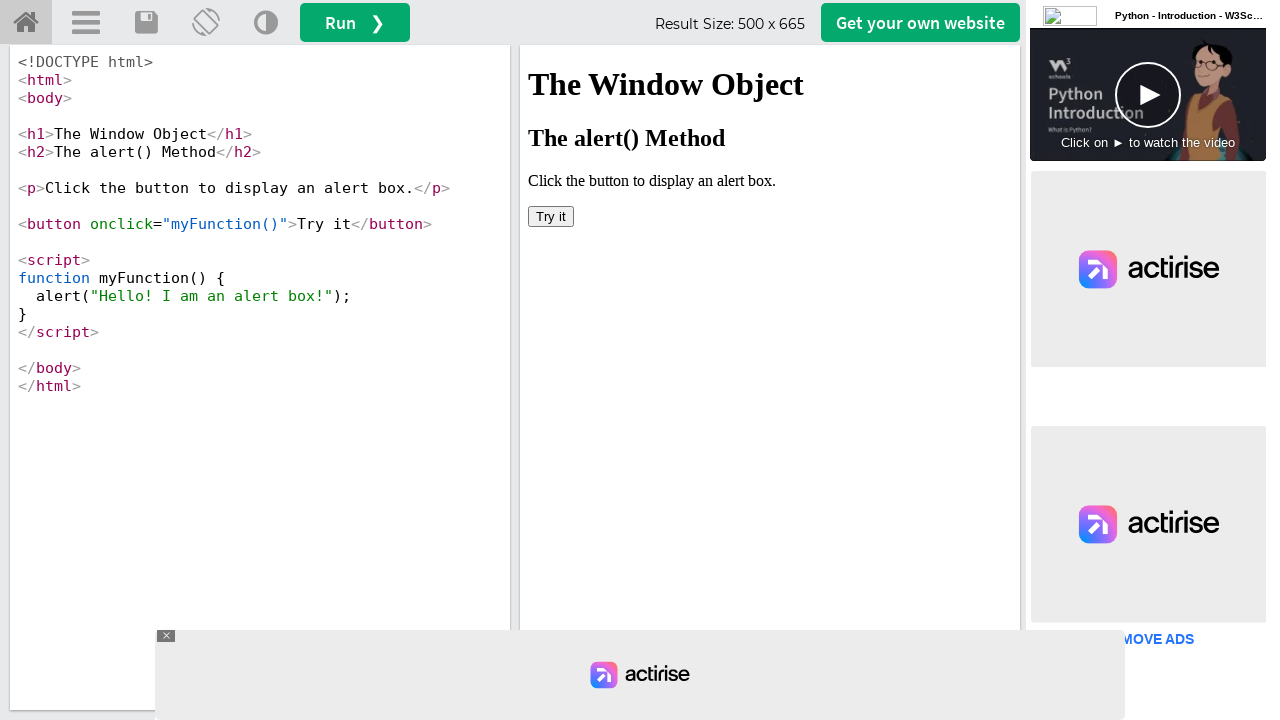

Located iframe with ID 'iframeResult' containing the alert demo
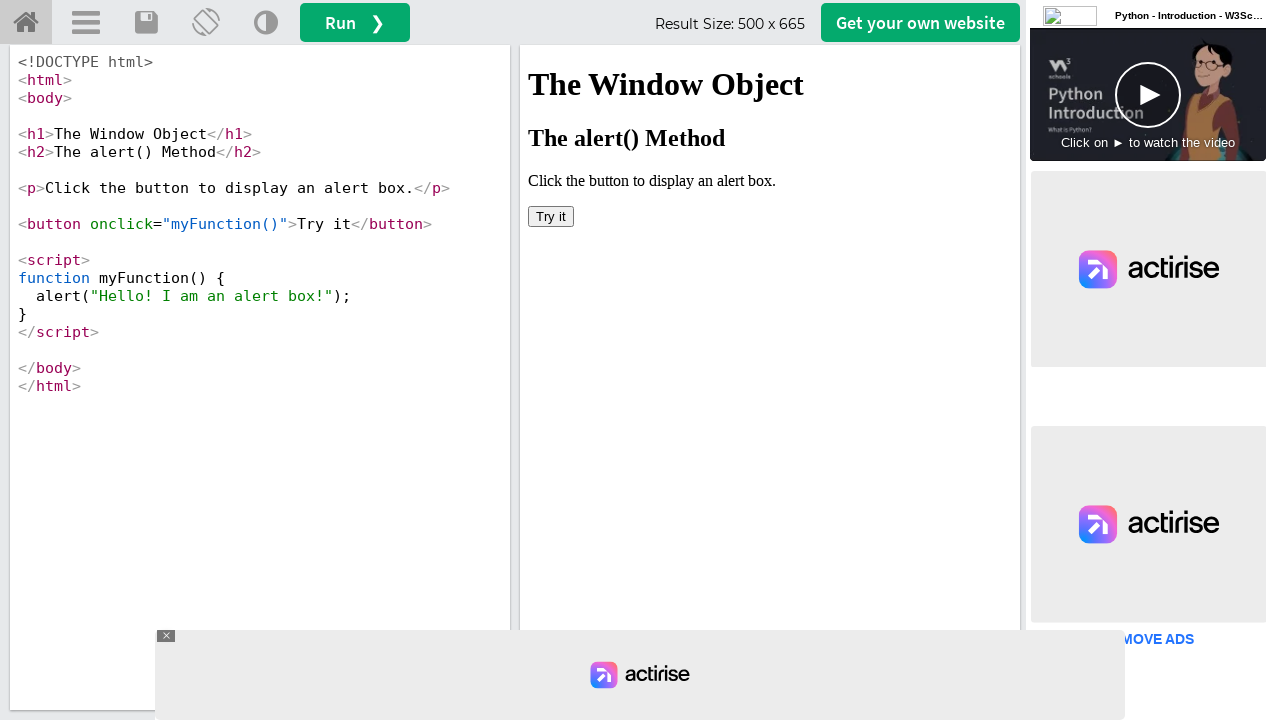

Clicked button to trigger JavaScript alert at (551, 216) on #iframeResult >> internal:control=enter-frame >> button
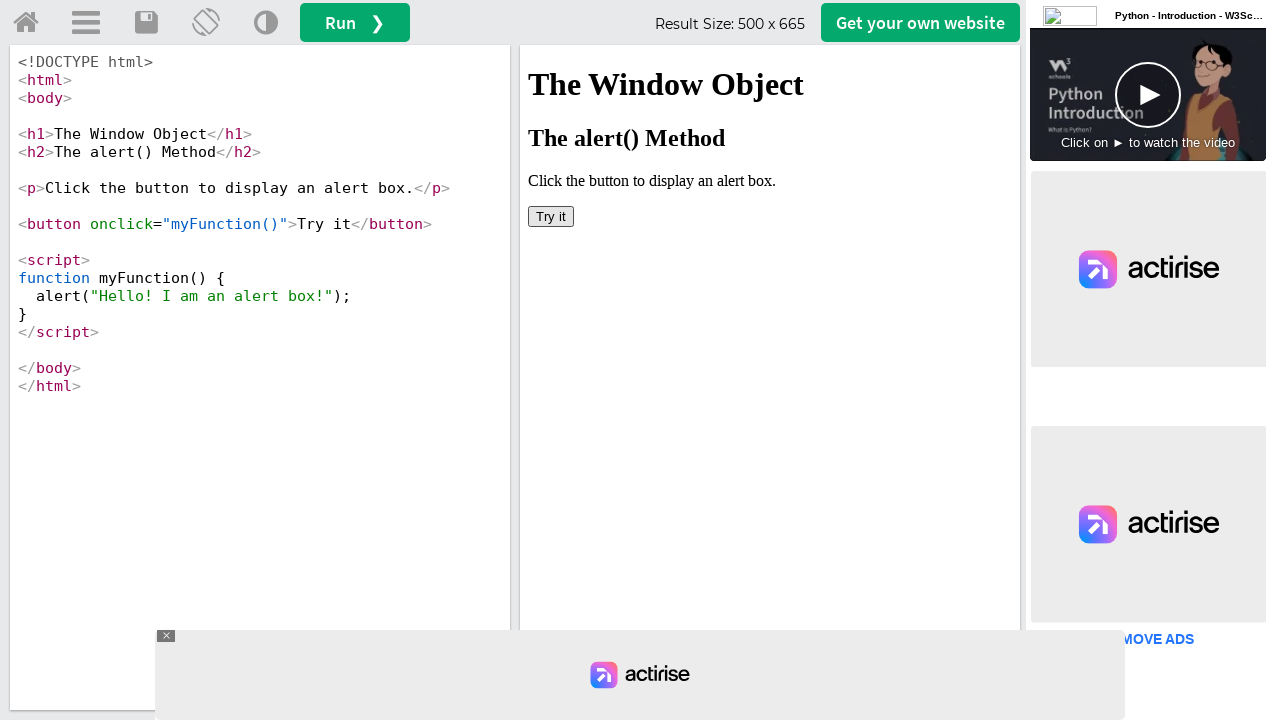

Set up dialog handler to accept alert
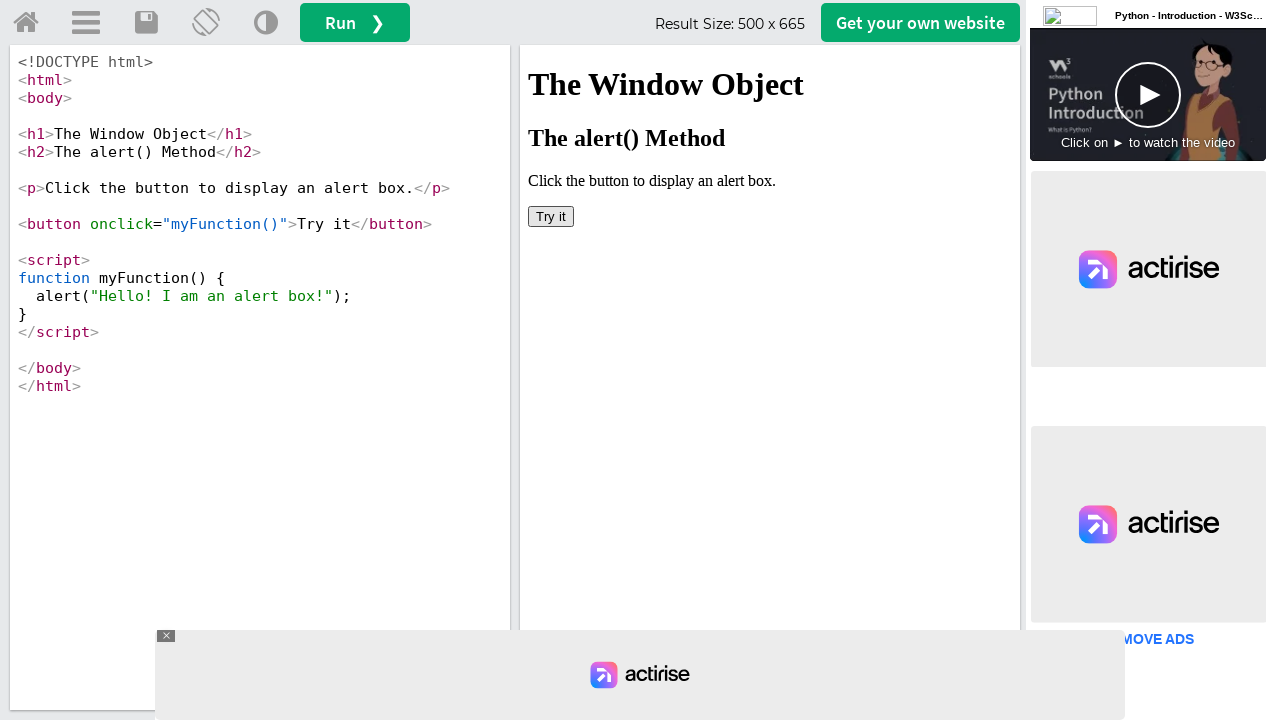

Waited for alert processing to complete
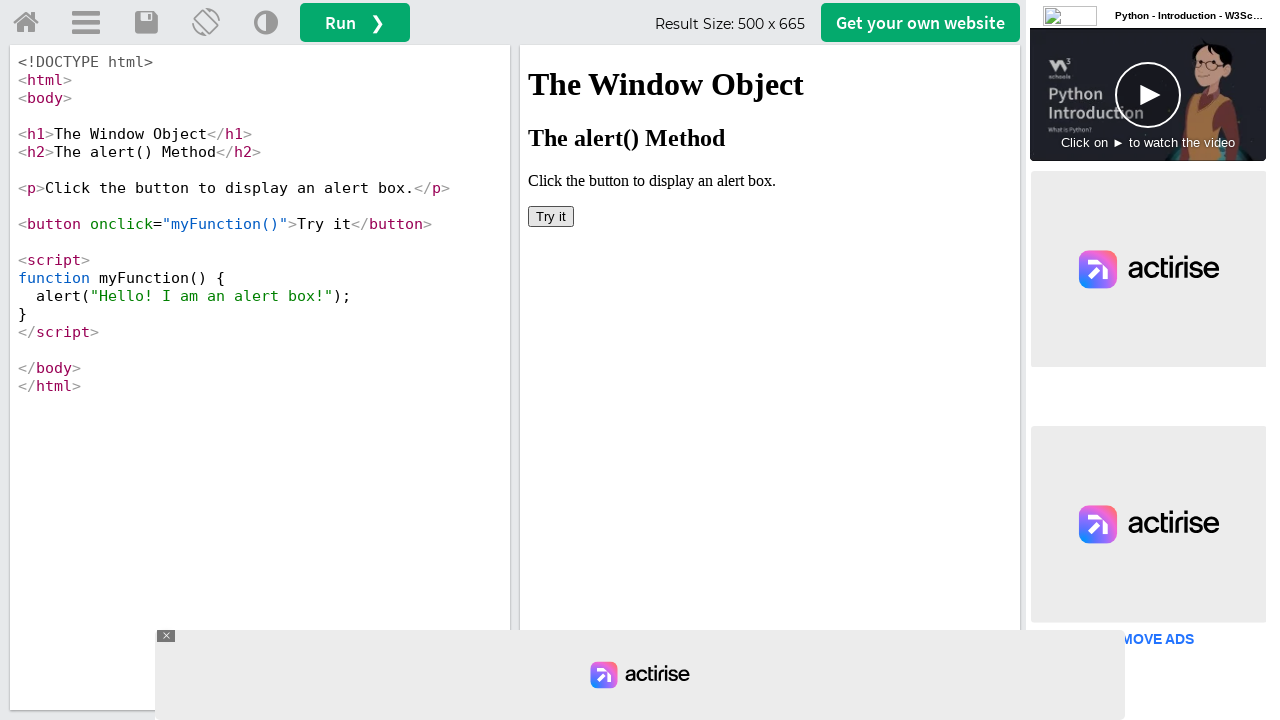

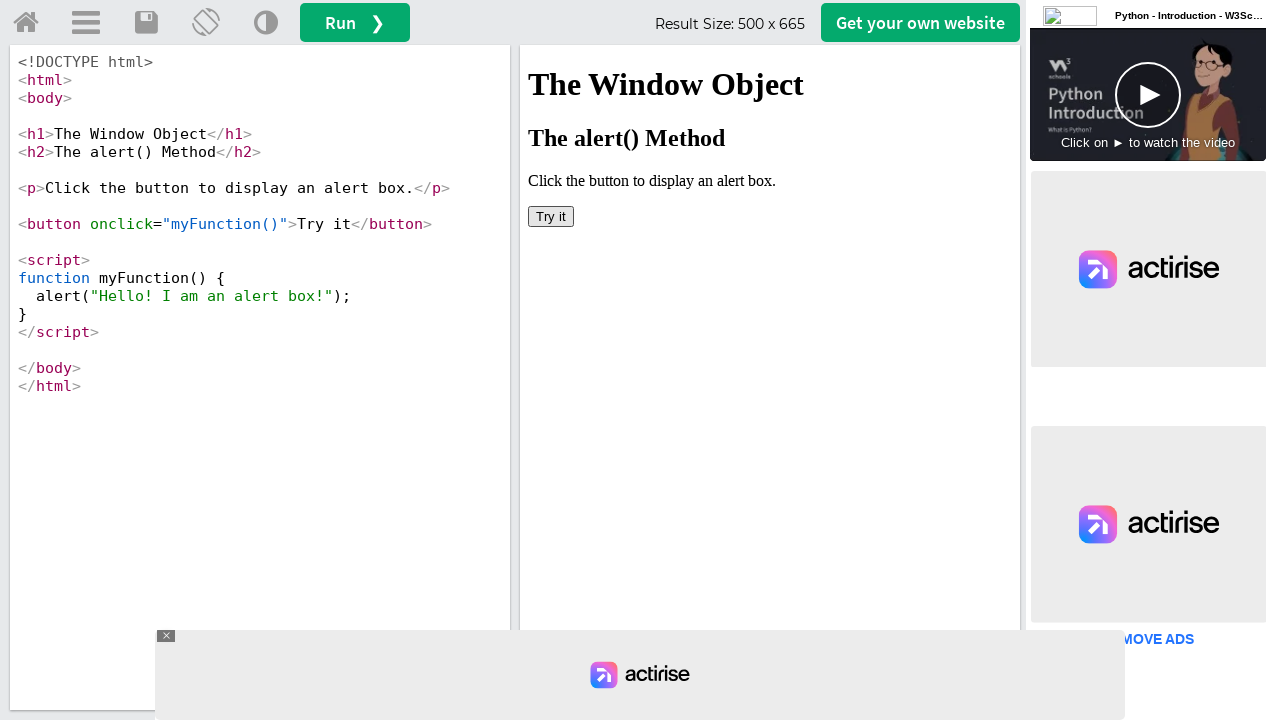